Tests clicking a confirm button that triggers a confirmation dialog, then accepts the dialog and verifies the result

Starting URL: https://demoqa.com/alerts

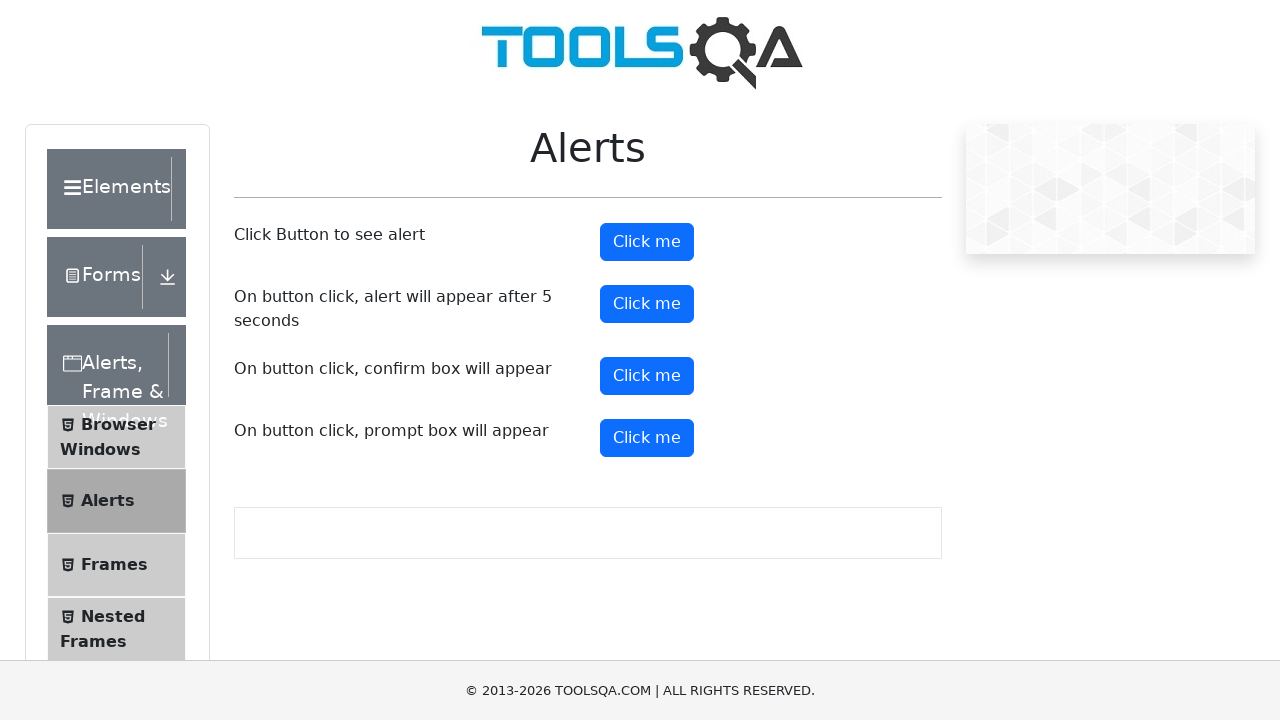

Set up dialog handler to automatically accept confirmation dialogs
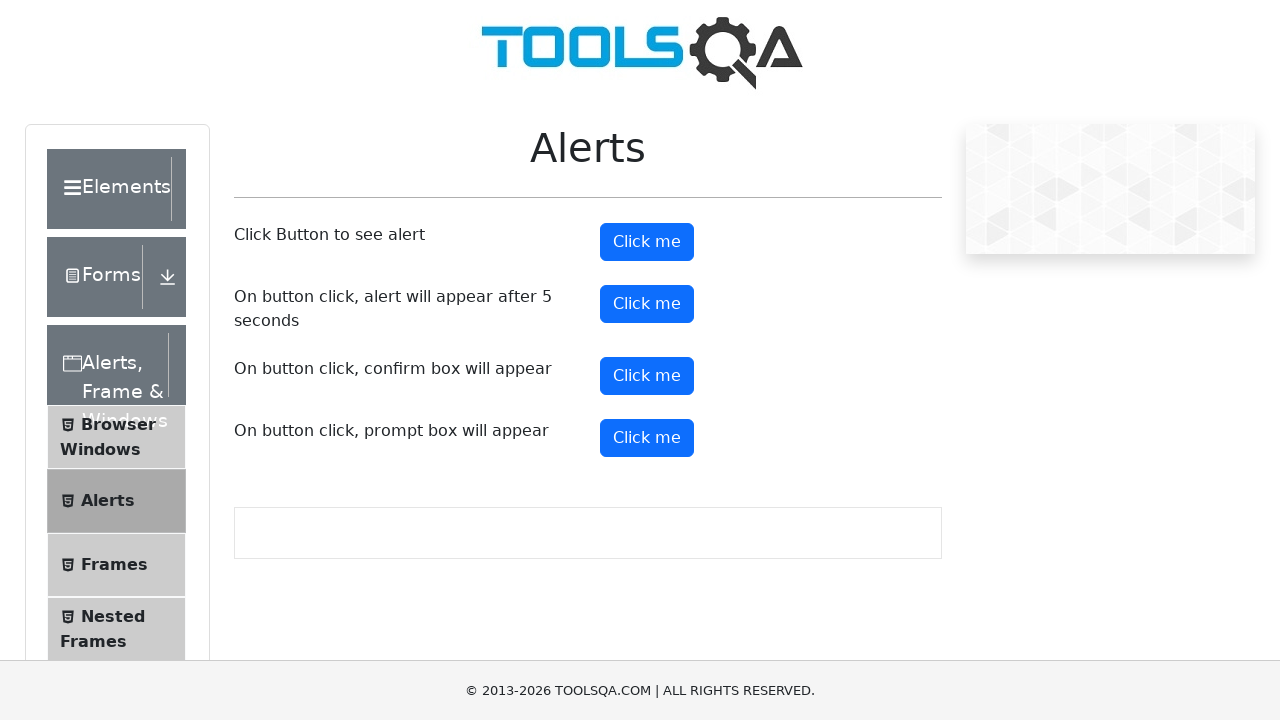

Clicked the confirm button to trigger confirmation dialog at (647, 376) on button#confirmButton
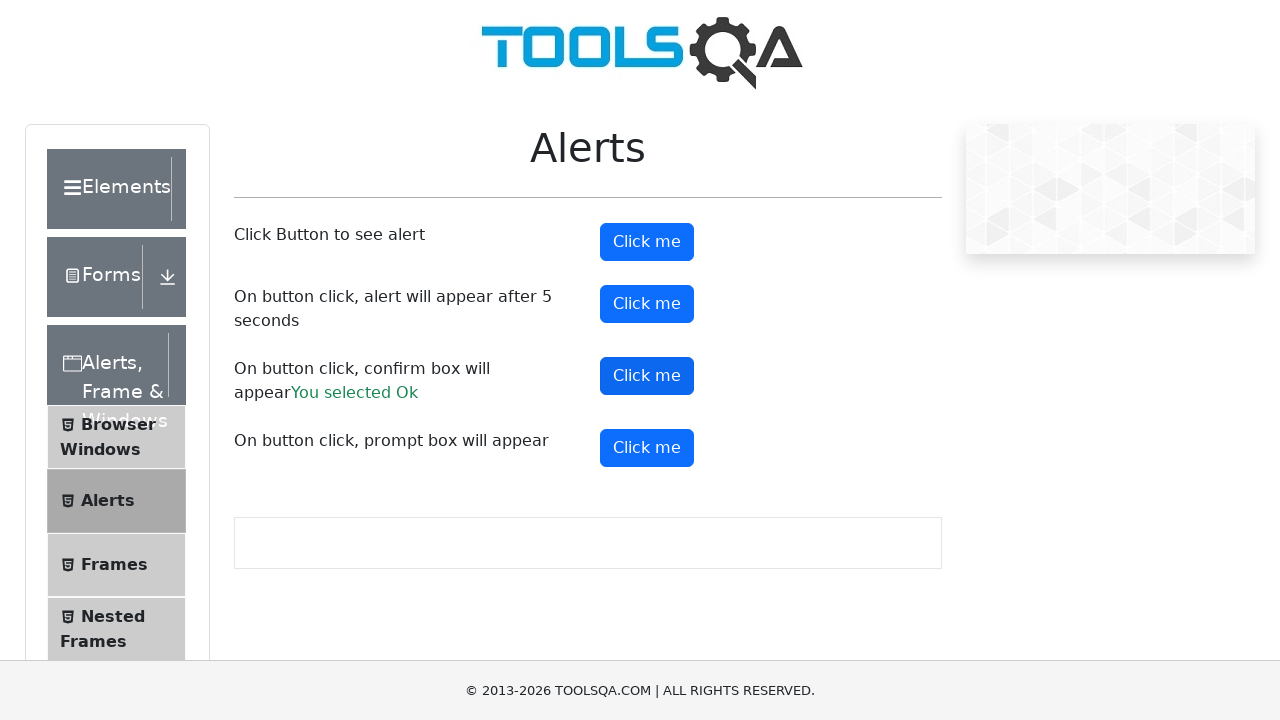

Confirmation dialog was accepted and result text appeared
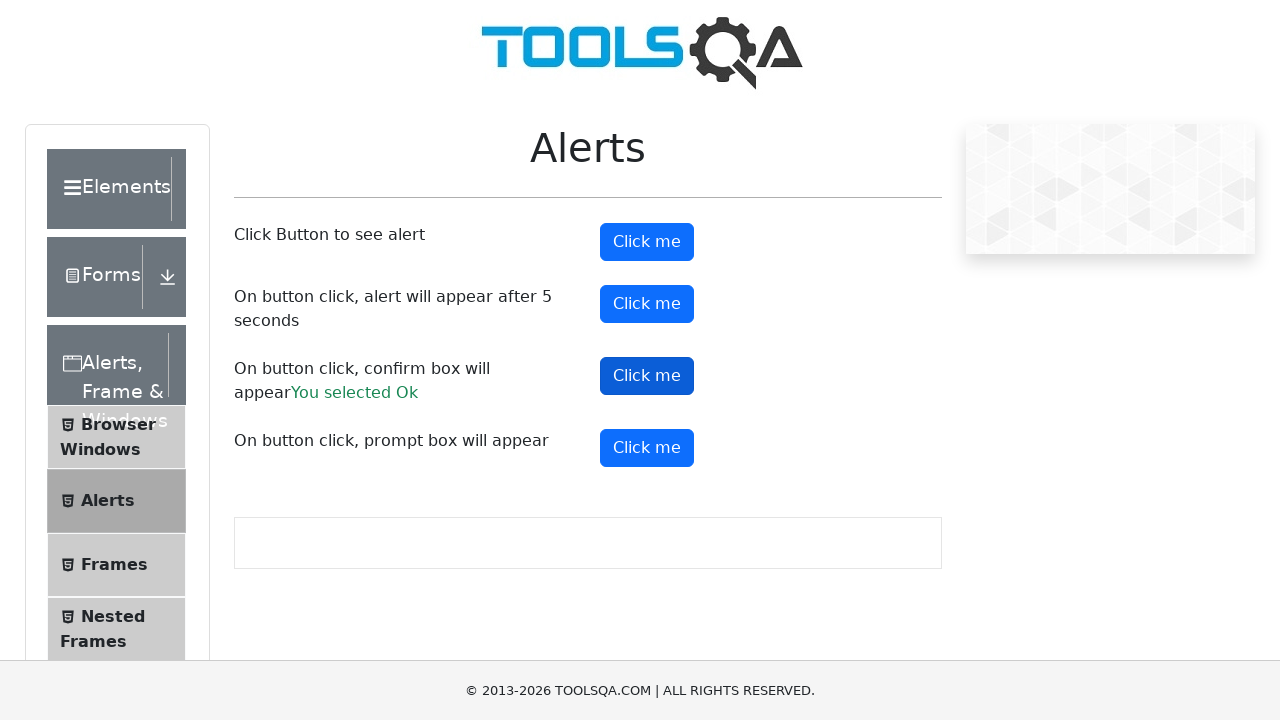

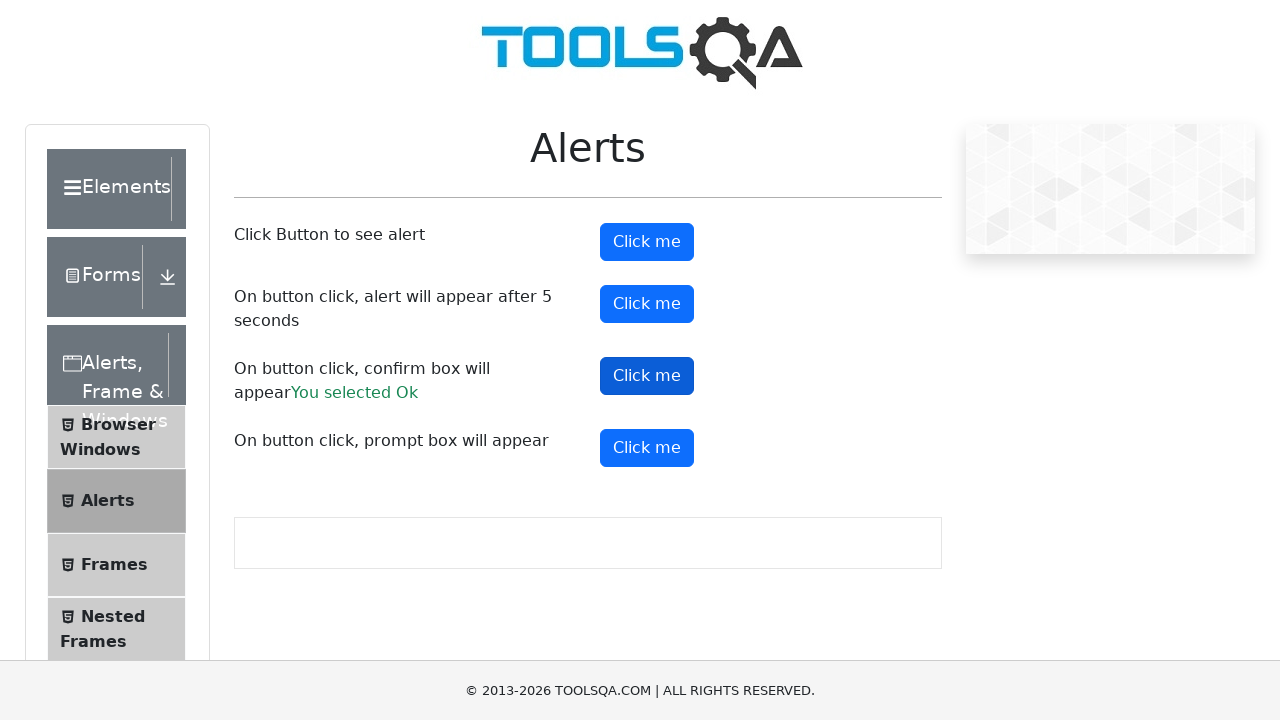